Tests JavaScript prompt alert functionality by clicking the prompt alert tab, triggering a prompt dialog, entering text into the prompt, and accepting it.

Starting URL: https://demo.automationtesting.in/Alerts.html

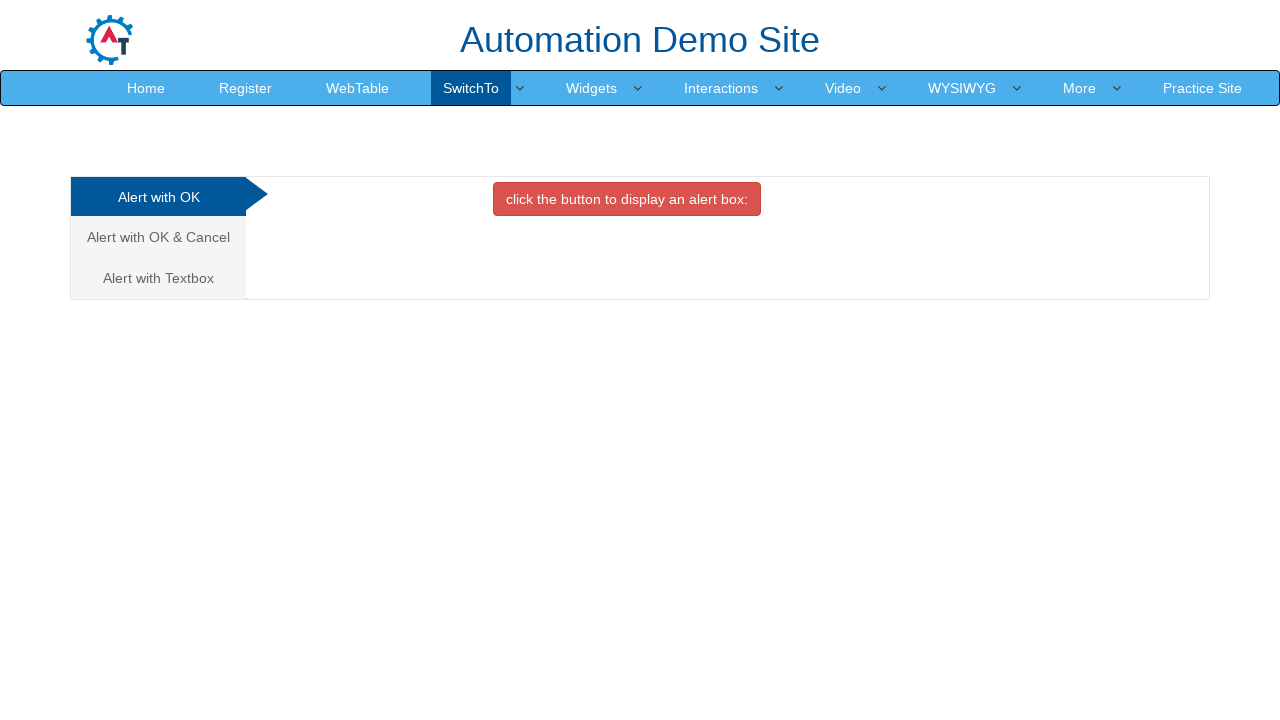

Clicked on the Prompt Alert tab at (158, 278) on xpath=/html/body/div[1]/div/div/div/div[1]/ul/li[3]/a
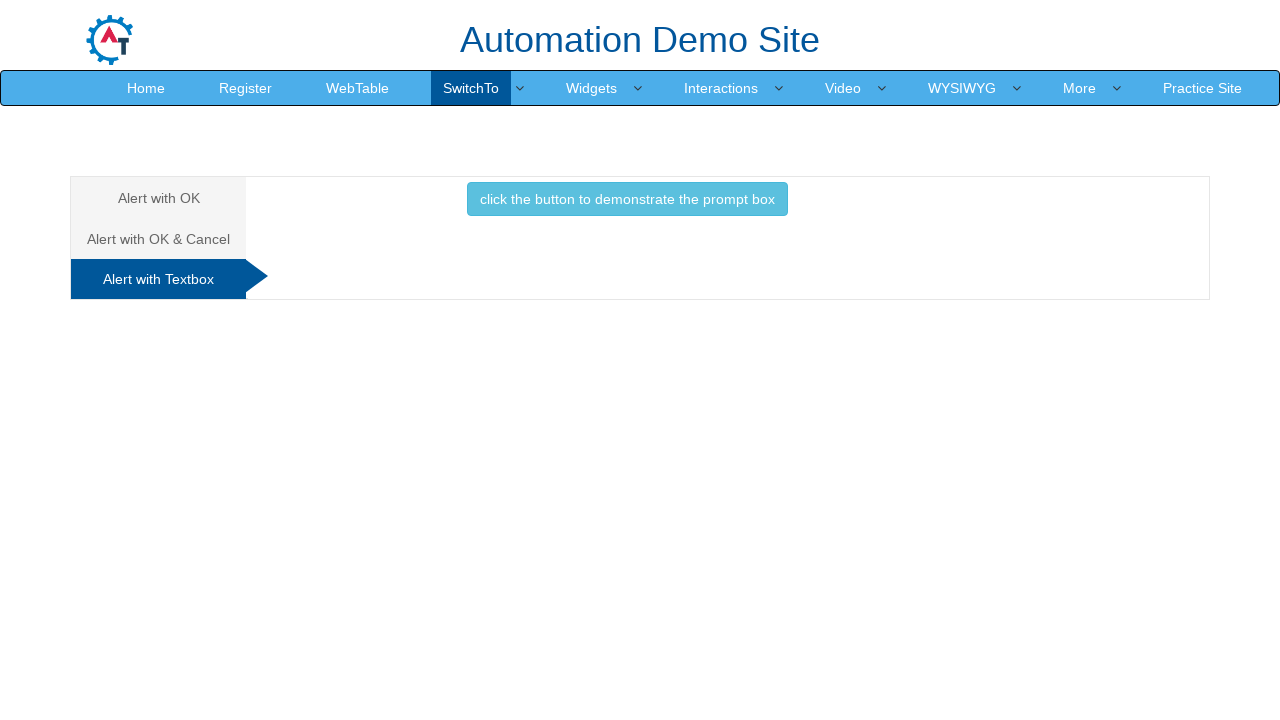

Waited for Prompt Alert tab content to load
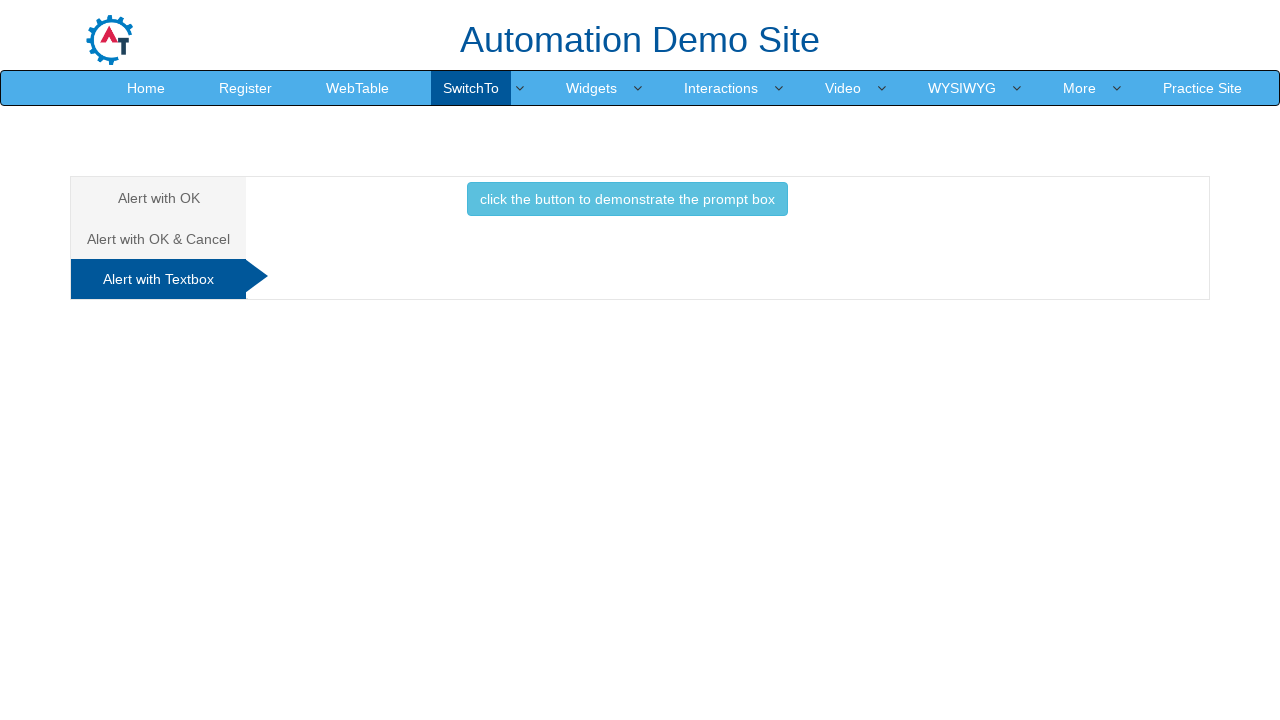

Set up dialog handler to accept prompt with text 'Jess'
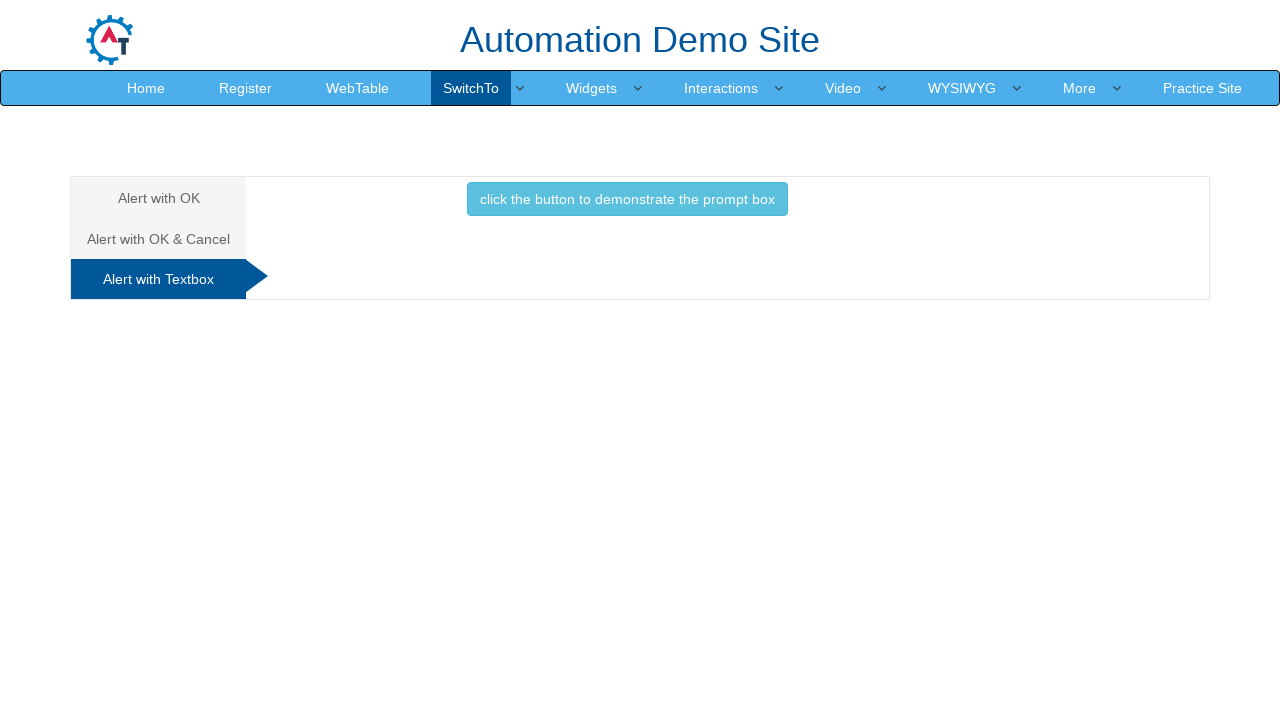

Clicked button to trigger the prompt alert dialog at (627, 199) on xpath=//*[@id='Textbox']/button
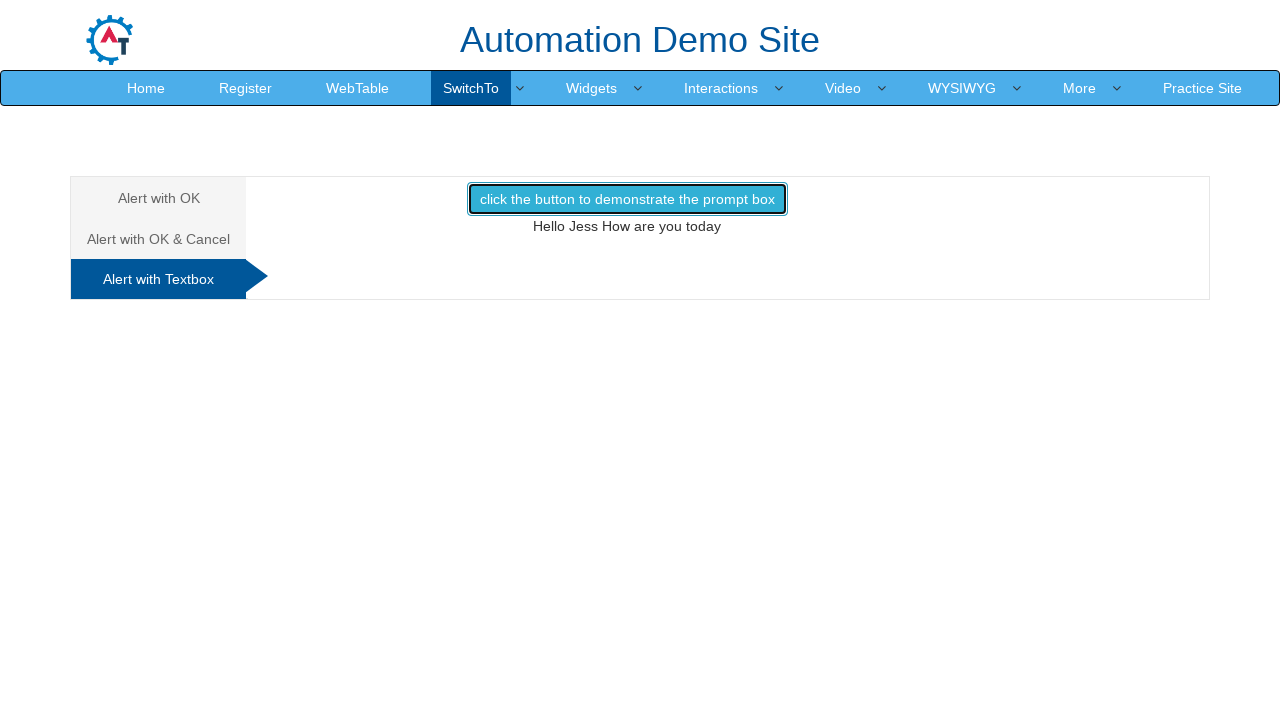

Waited for prompt dialog to be handled and processed
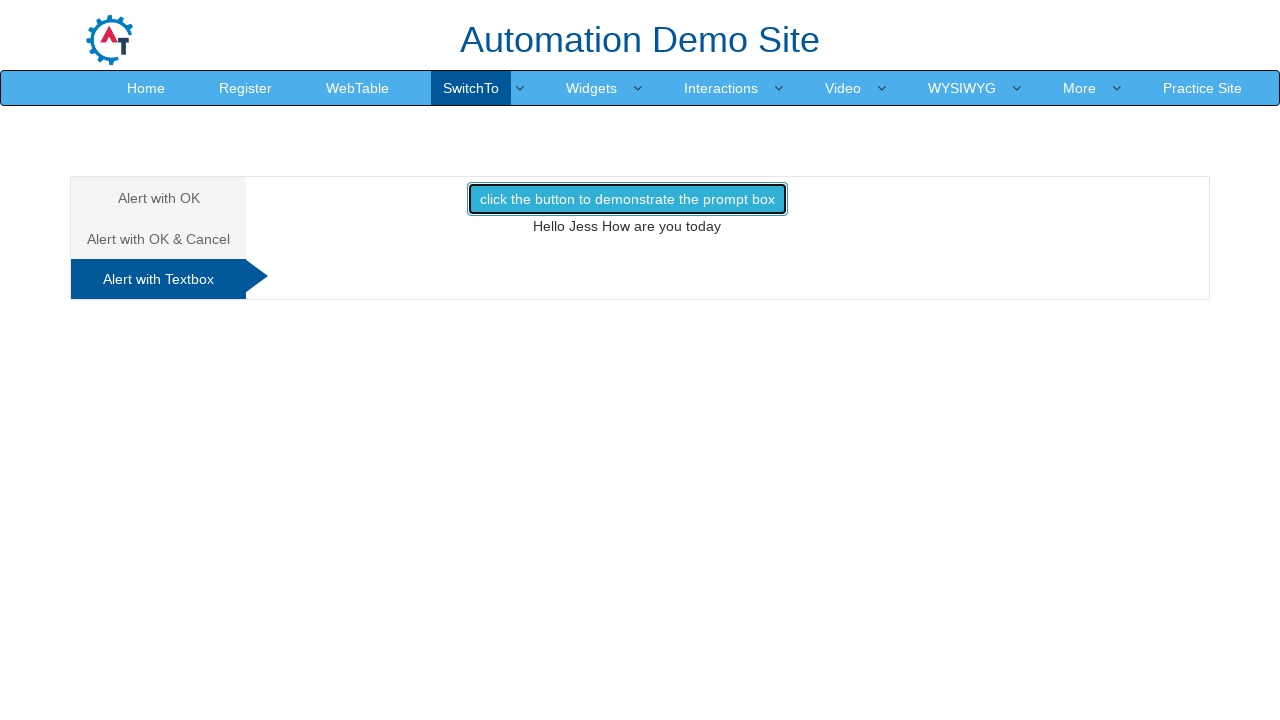

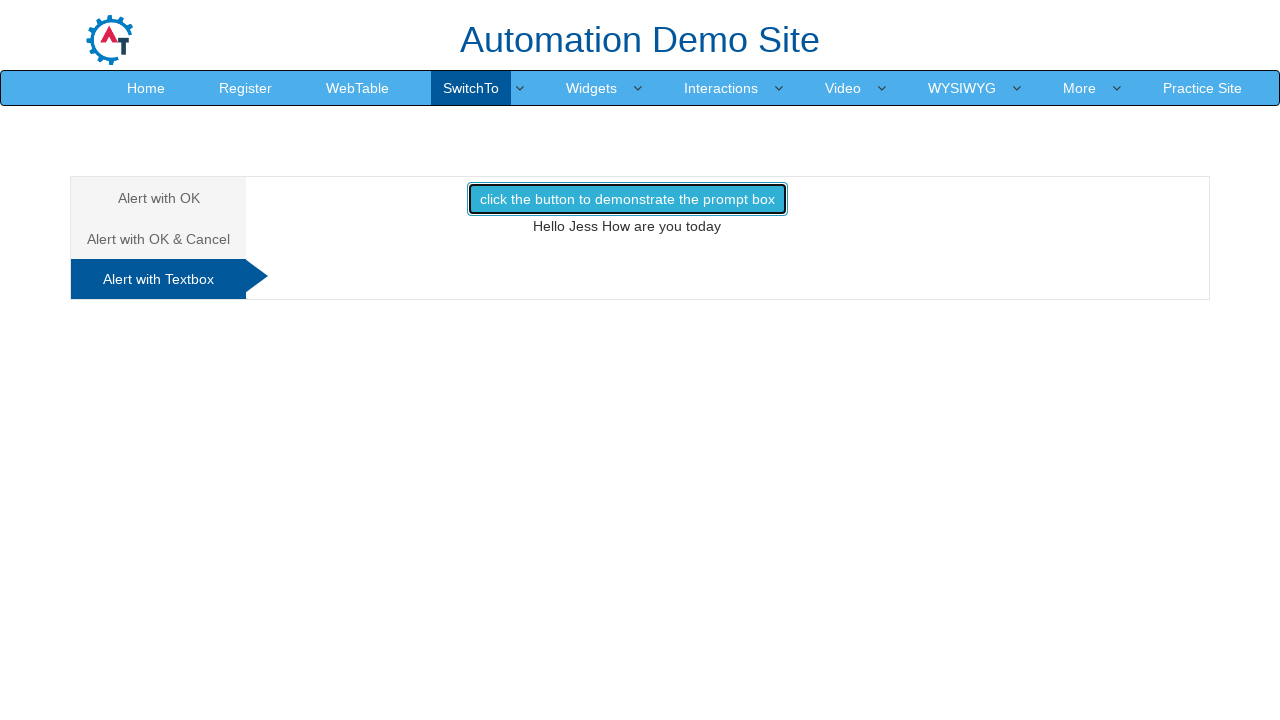